Tests dynamic loading functionality by clicking a Start button and verifying that "Hello World!" text appears after the content loads

Starting URL: https://the-internet.herokuapp.com/dynamic_loading/2

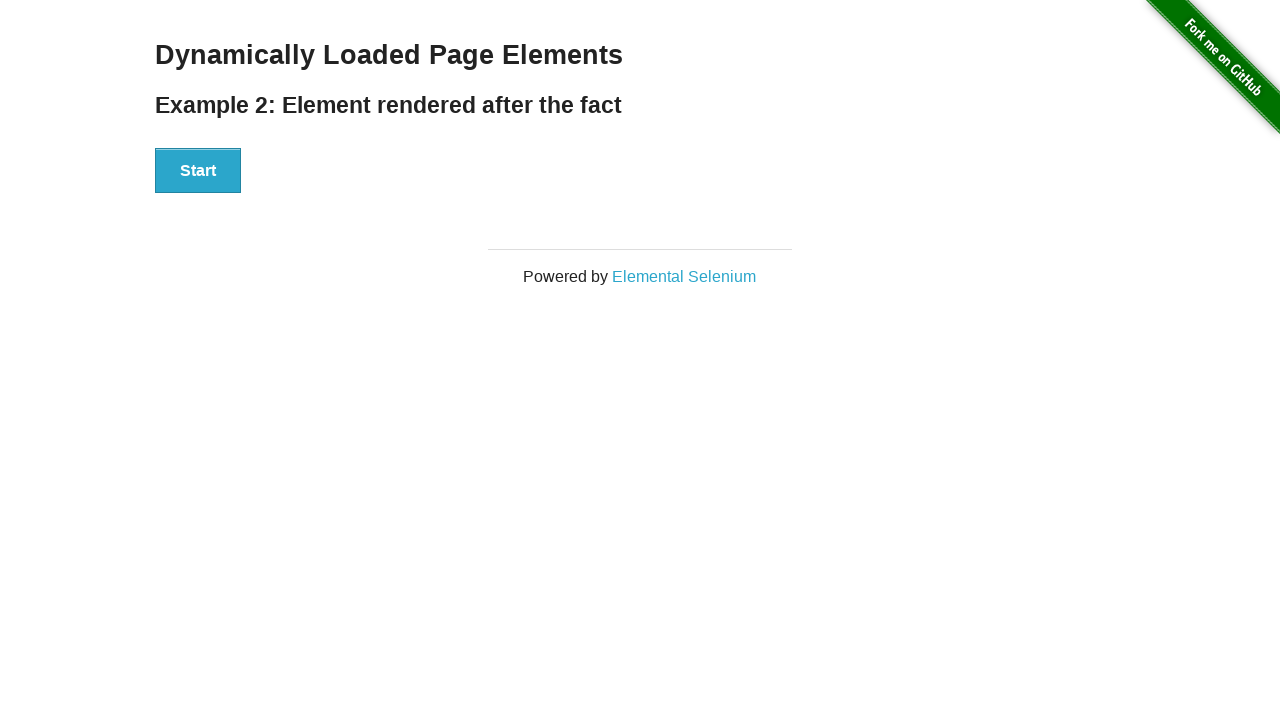

Navigated to dynamic loading test page
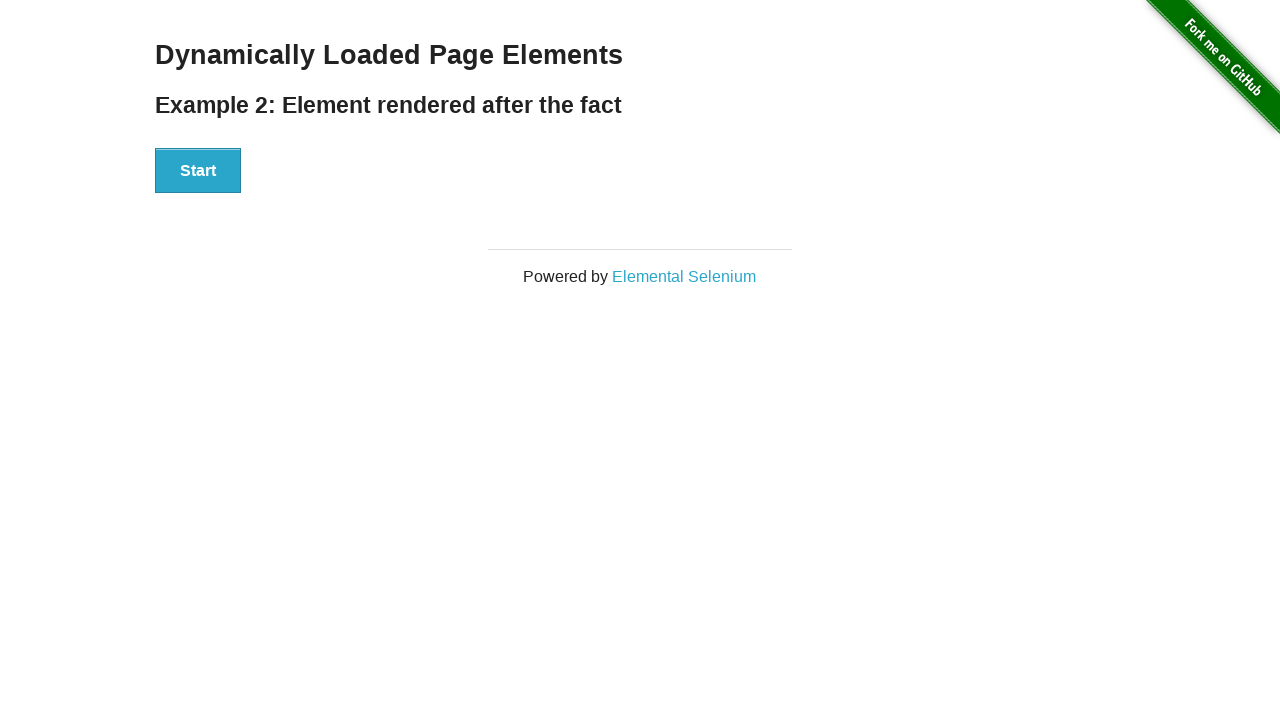

Clicked Start button to trigger dynamic loading at (198, 171) on xpath=//button[text()='Start']
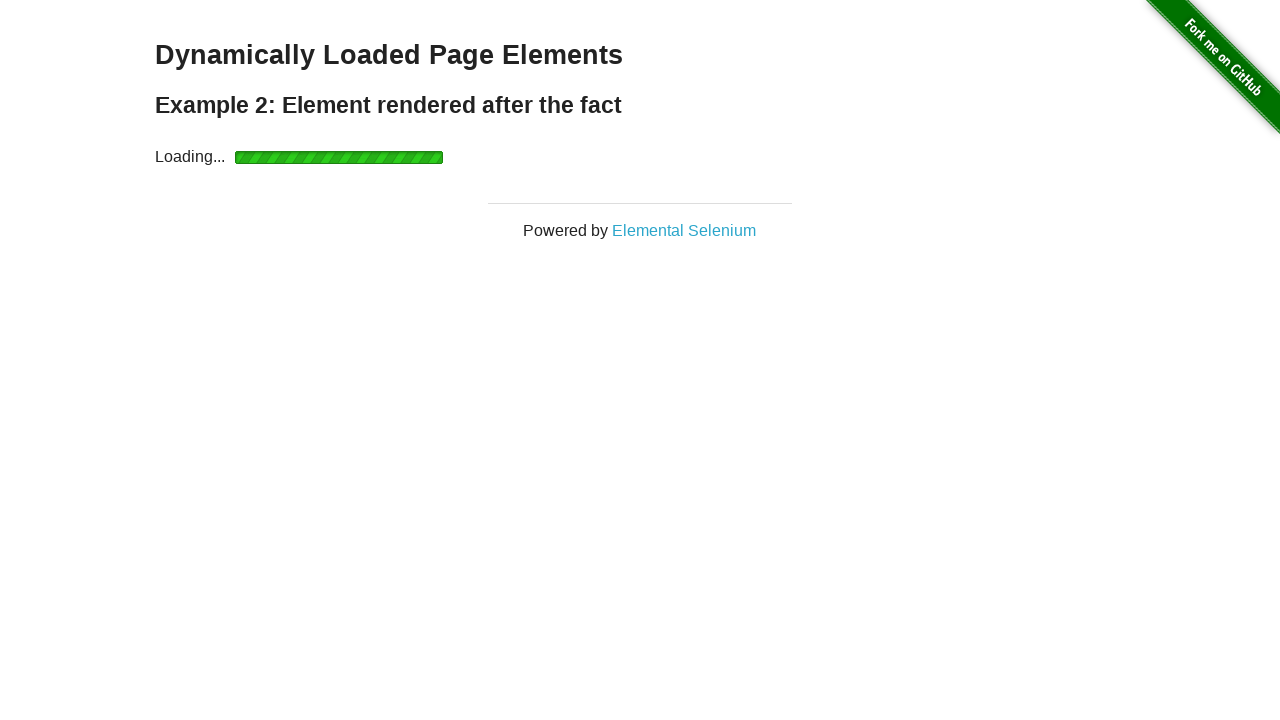

Finish element appeared after dynamic loading completed
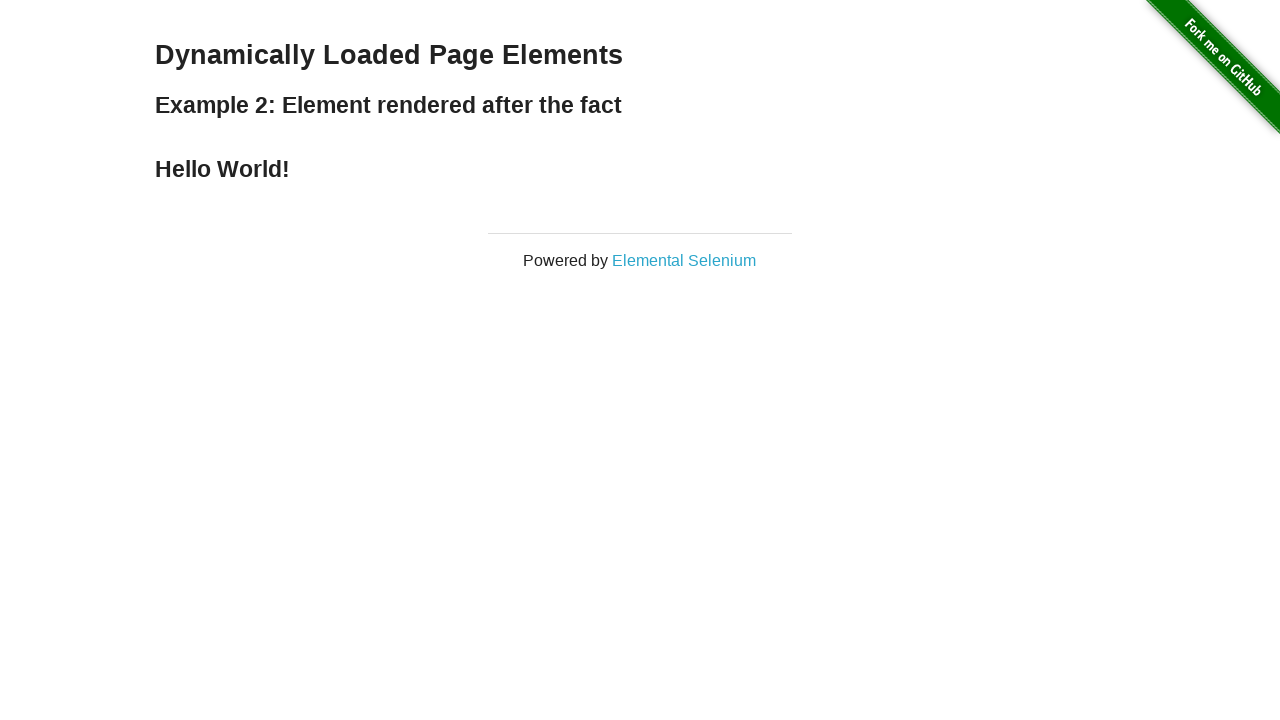

Located finish element containing 'Hello World!' text
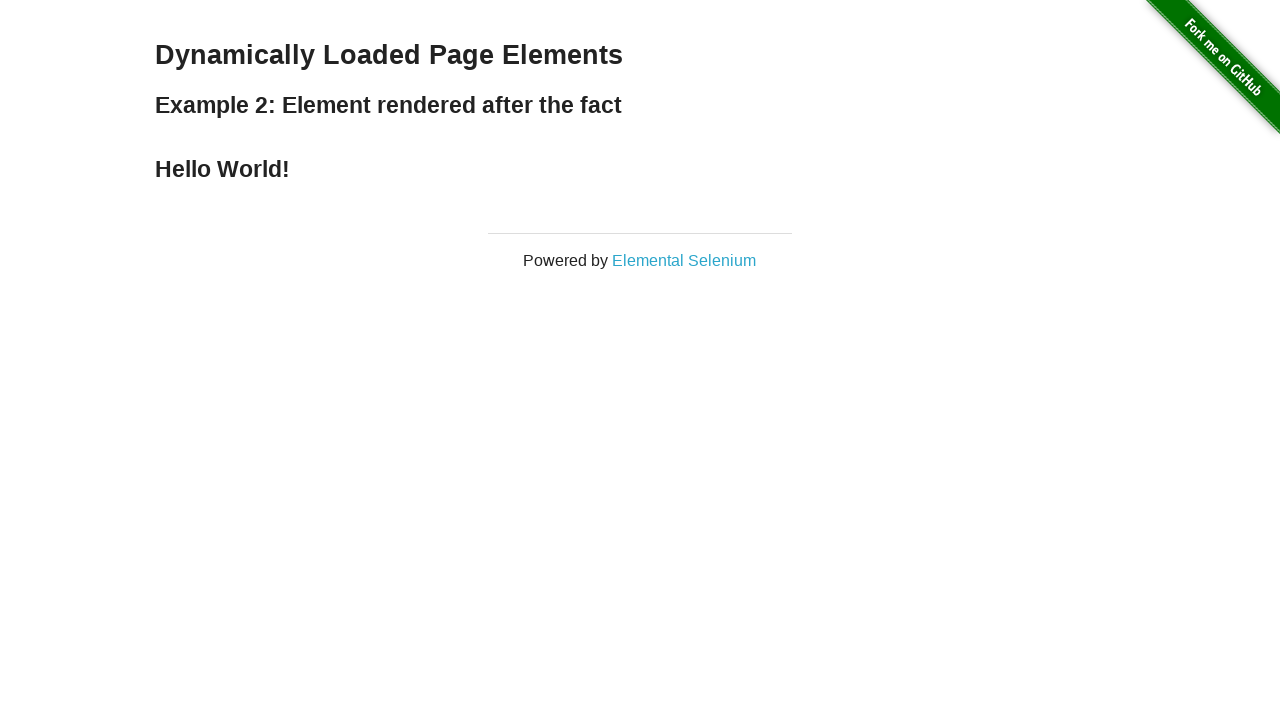

Verified that finish element contains 'Hello World!' text
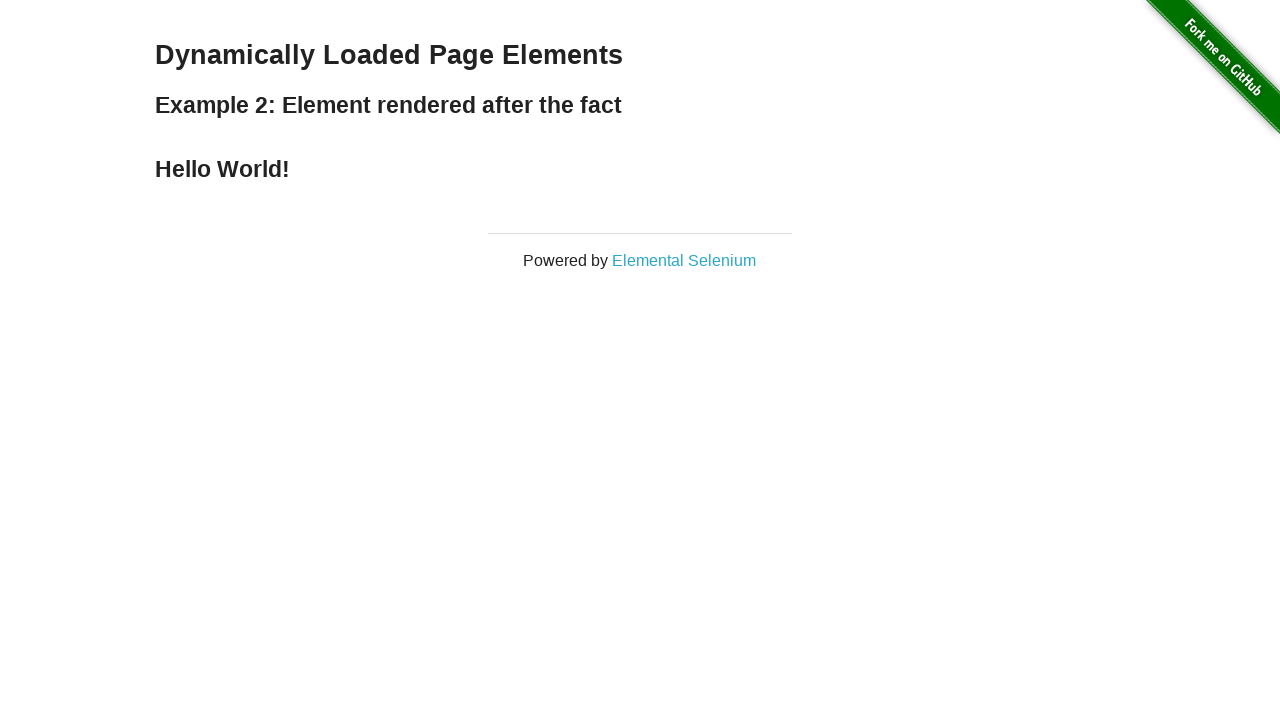

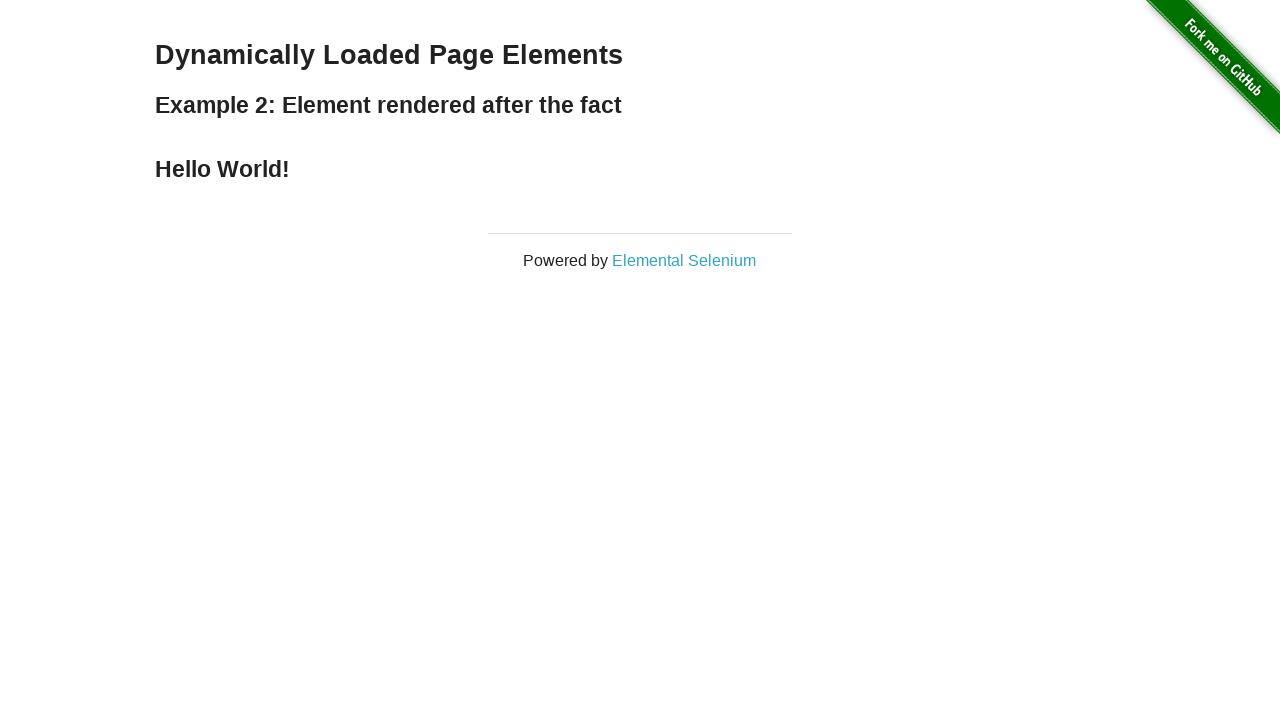